Tests an e-commerce vegetable shopping flow by adding specific items (Cucumber, Brocolli, Beetroot) to cart, proceeding to checkout, and applying a promo code to verify discount functionality

Starting URL: https://rahulshettyacademy.com/seleniumPractise/

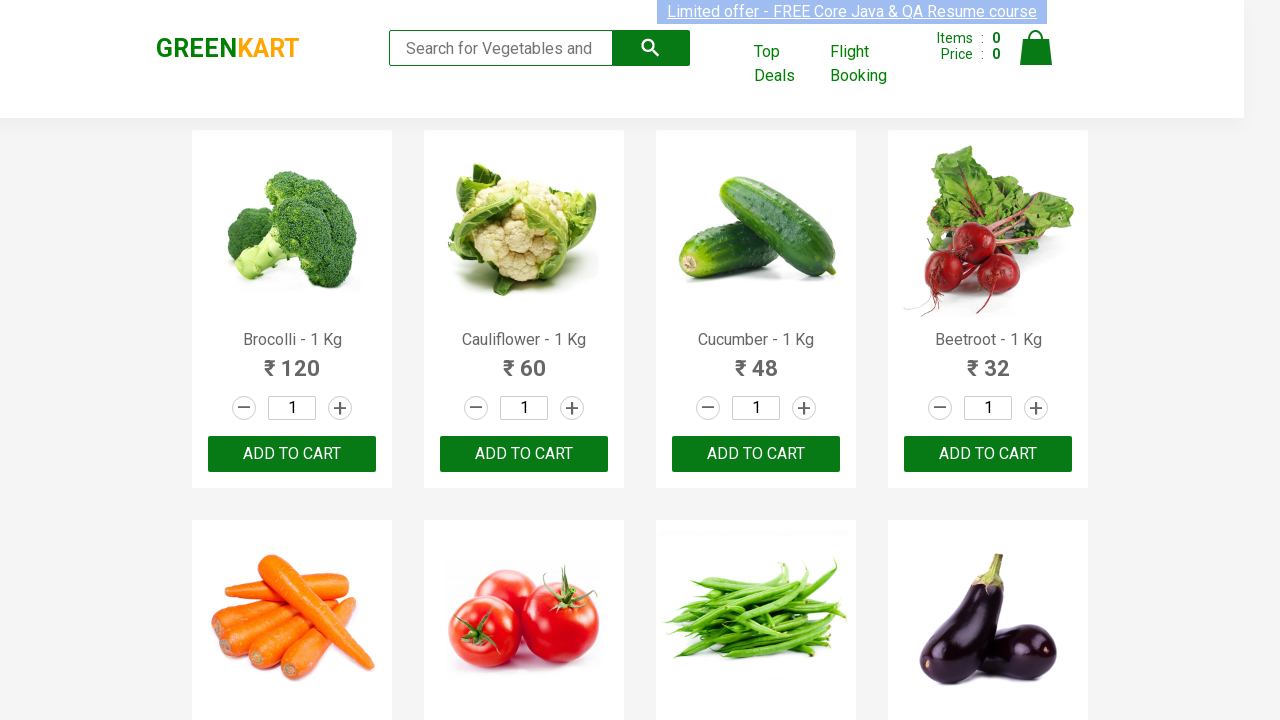

Waited for product names to load on the page
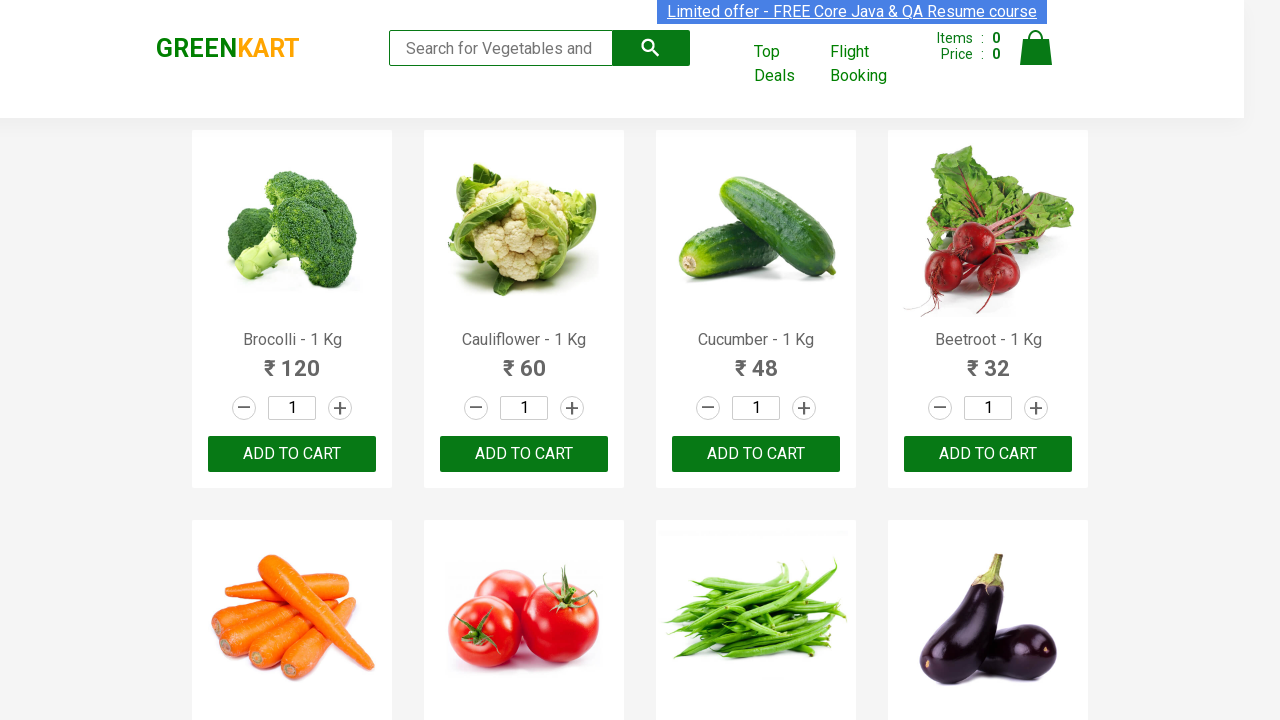

Defined items to add to cart: Cucumber, Brocolli, Beetroot
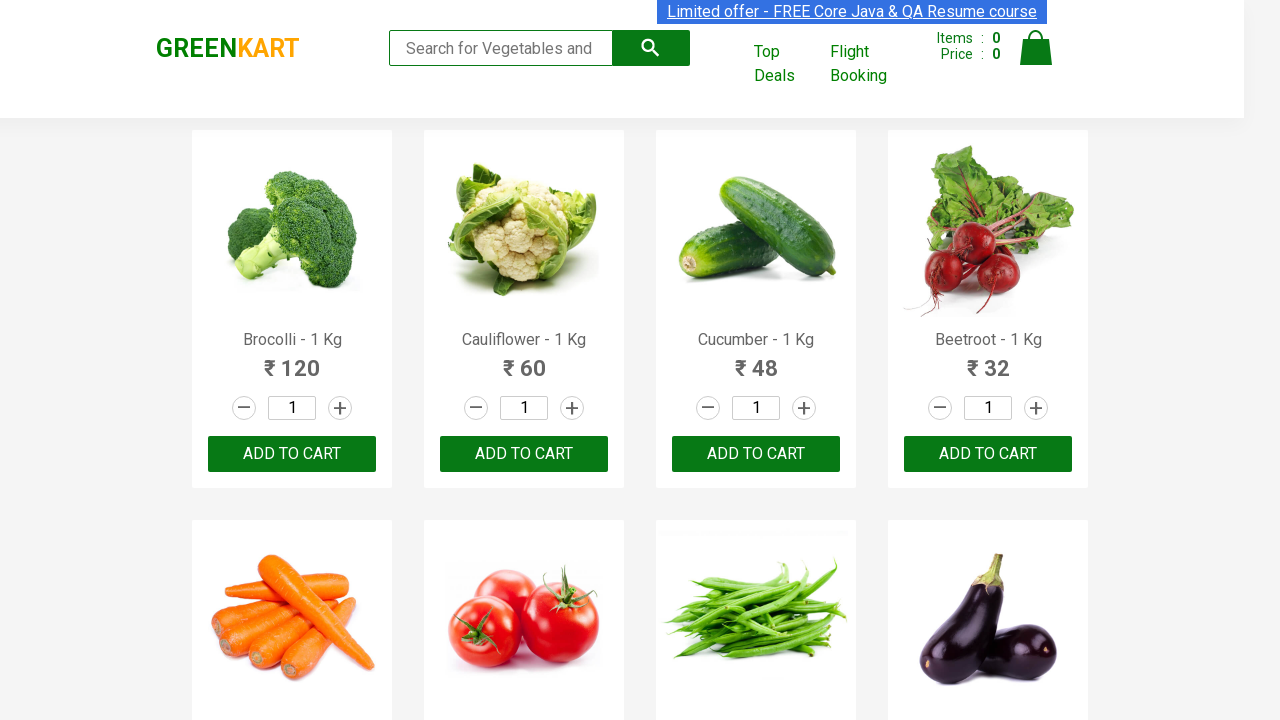

Retrieved all product name elements from the page
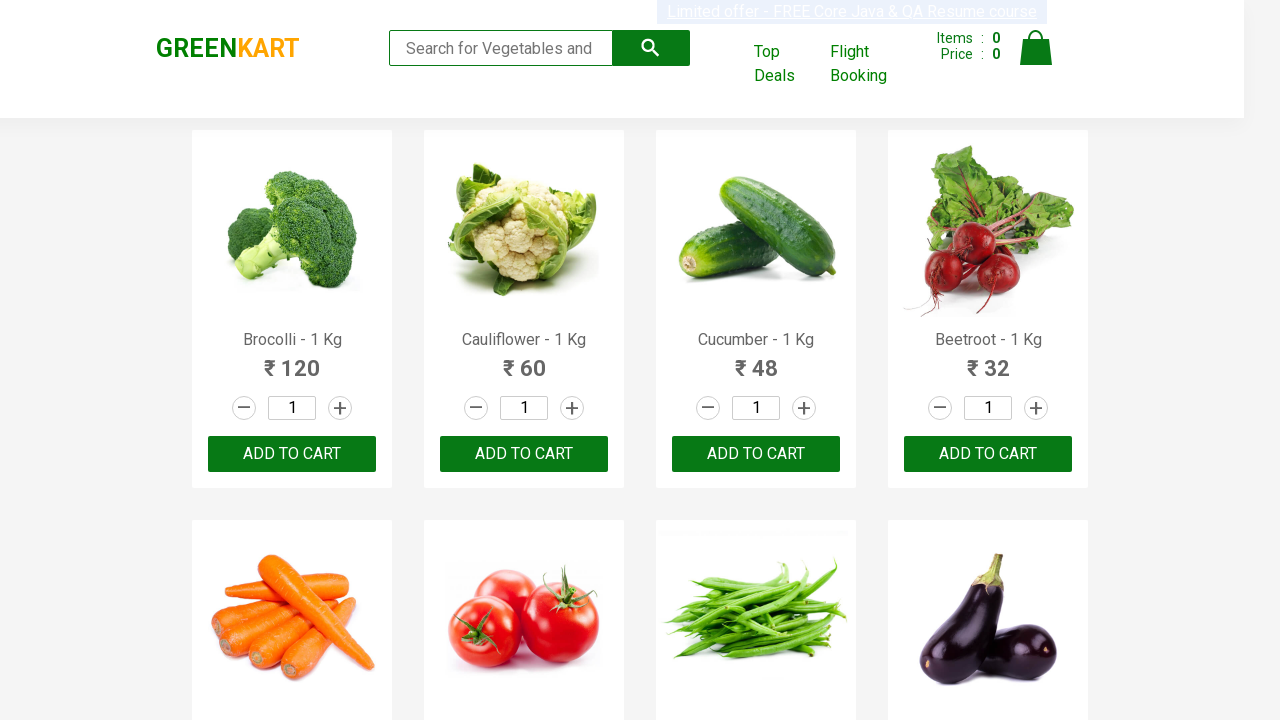

Retrieved all add to cart buttons
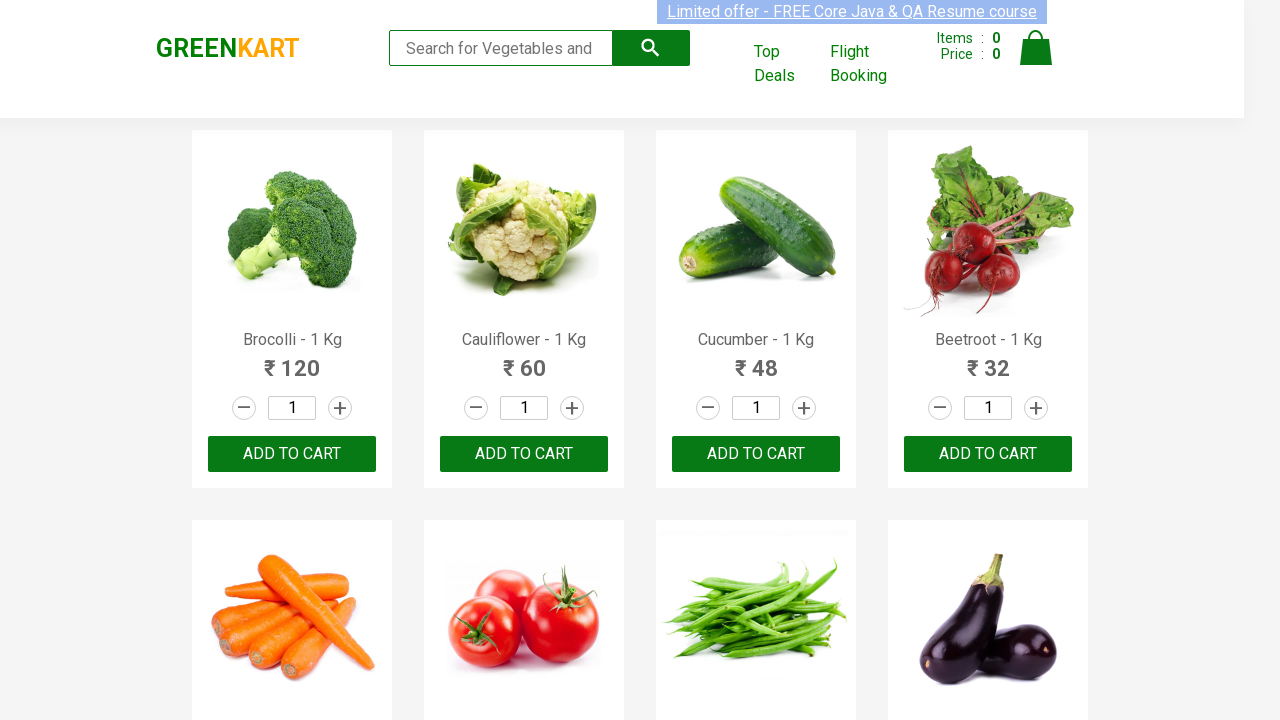

Clicked add to cart button for Brocolli at (292, 454) on div.product-action button >> nth=0
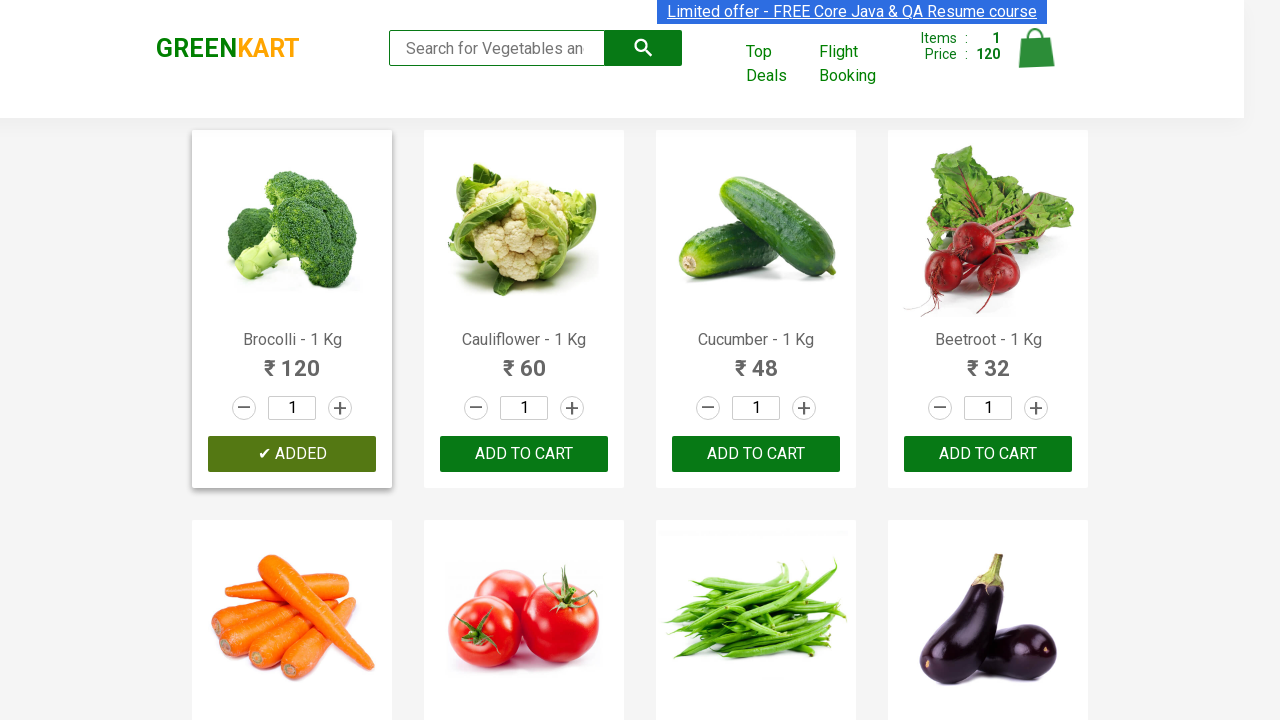

Clicked add to cart button for Cucumber at (756, 454) on div.product-action button >> nth=2
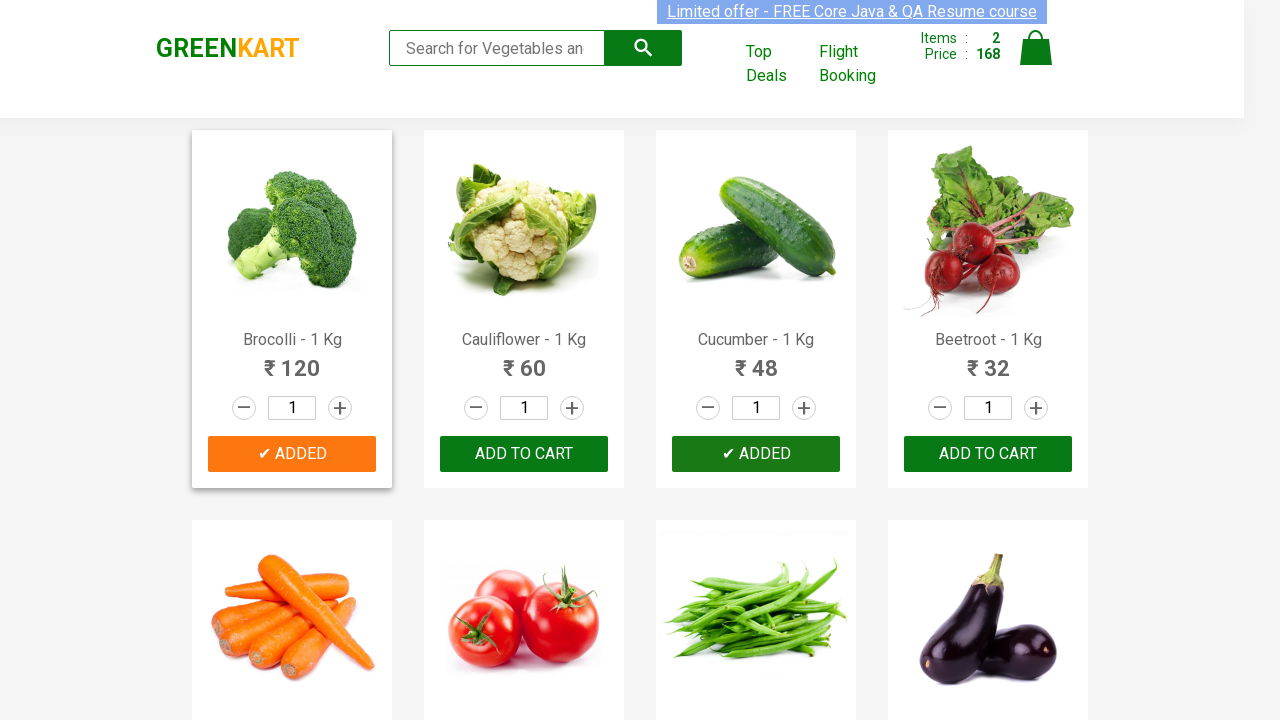

Clicked add to cart button for Beetroot at (988, 454) on div.product-action button >> nth=3
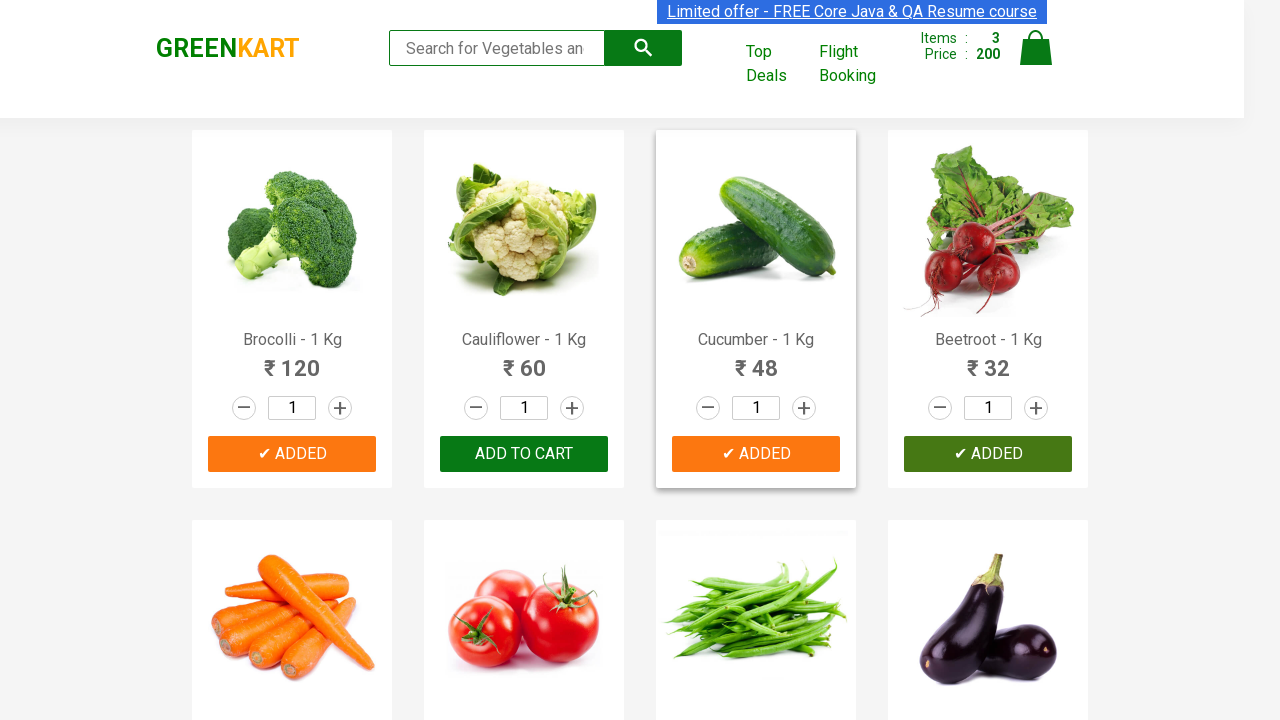

Successfully added 3 items to cart (Cucumber, Brocolli, Beetroot)
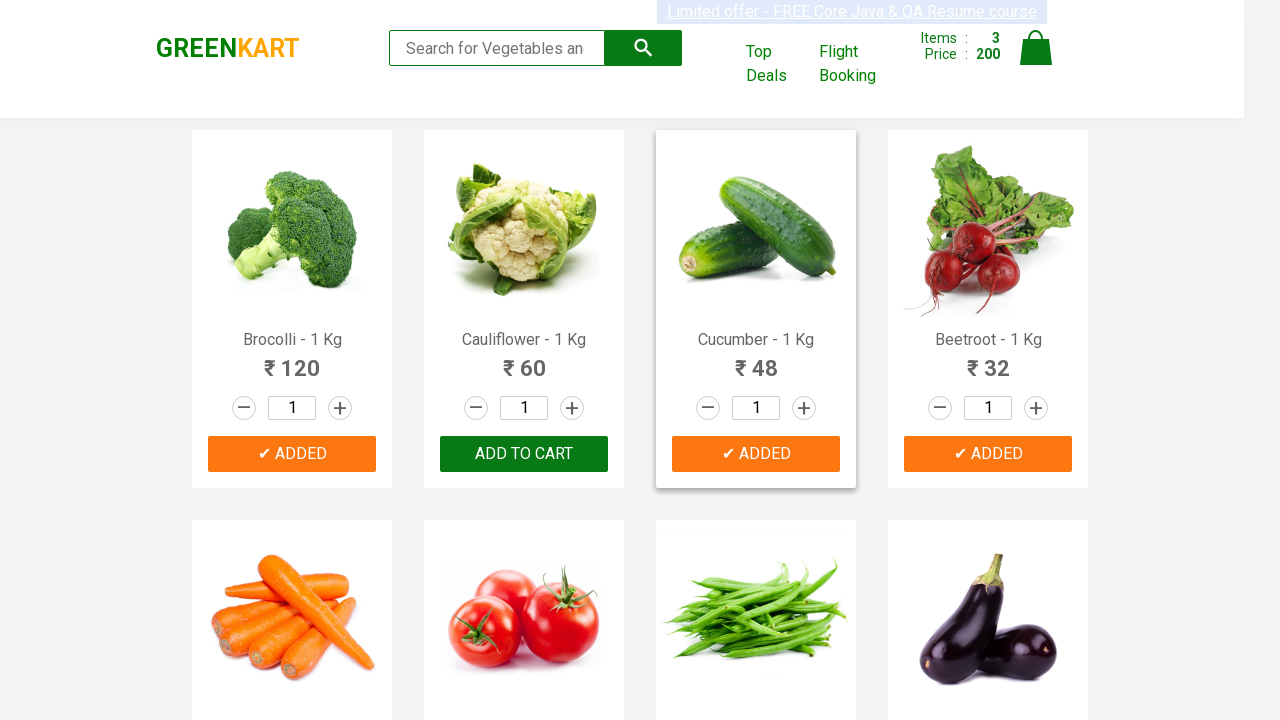

Clicked on cart icon to view cart at (1036, 48) on img[alt='Cart']
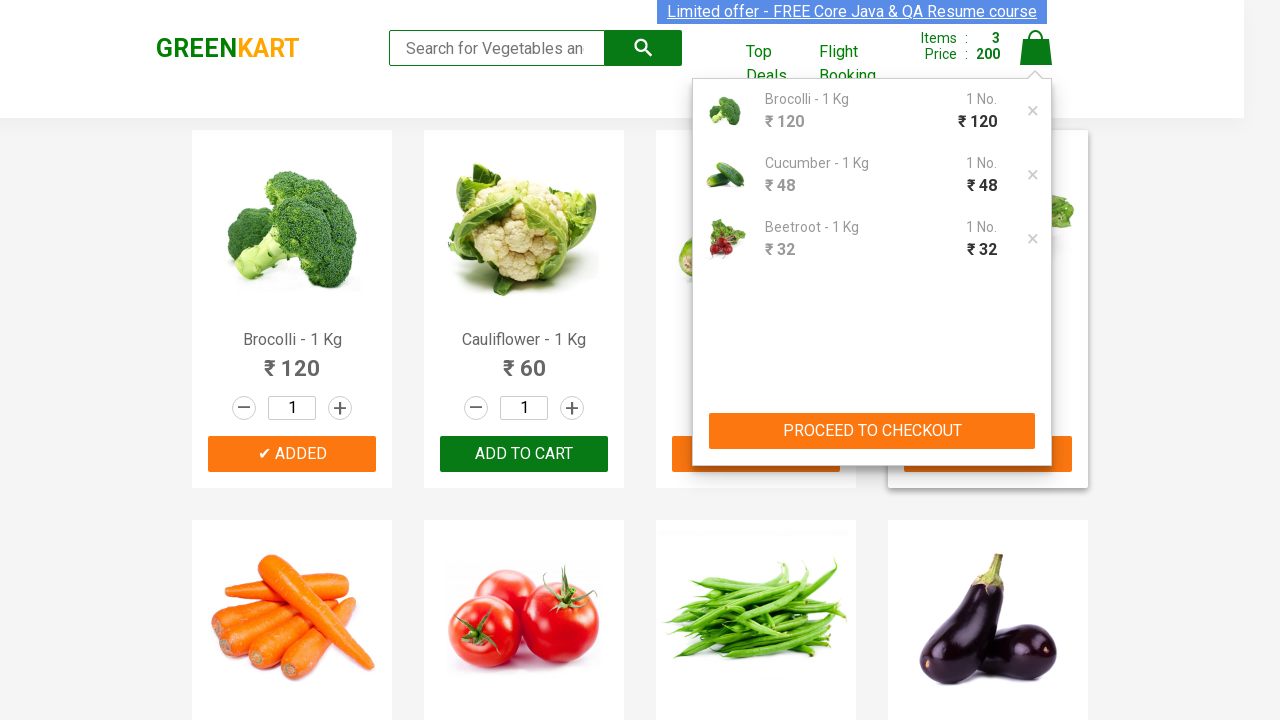

Clicked proceed to checkout button at (872, 431) on xpath=//button[contains(text(),'PROCEED TO CHECKOUT')]
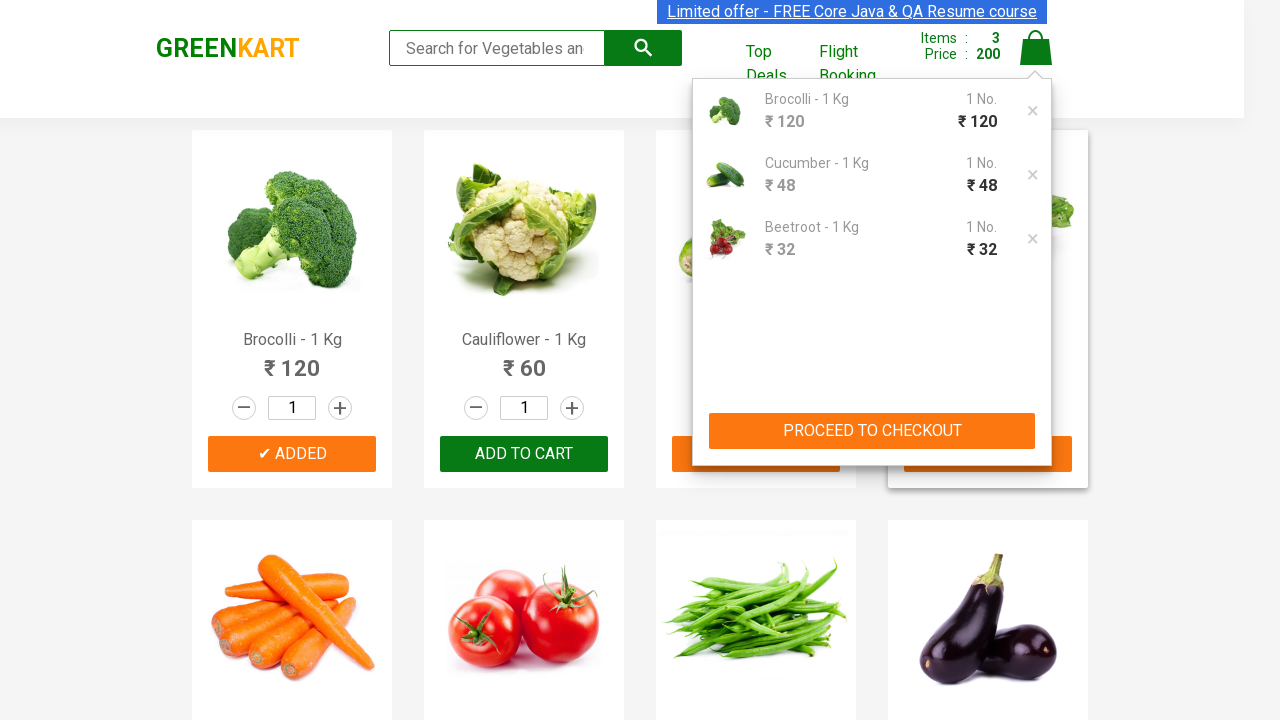

Waited for promo code input field to be visible
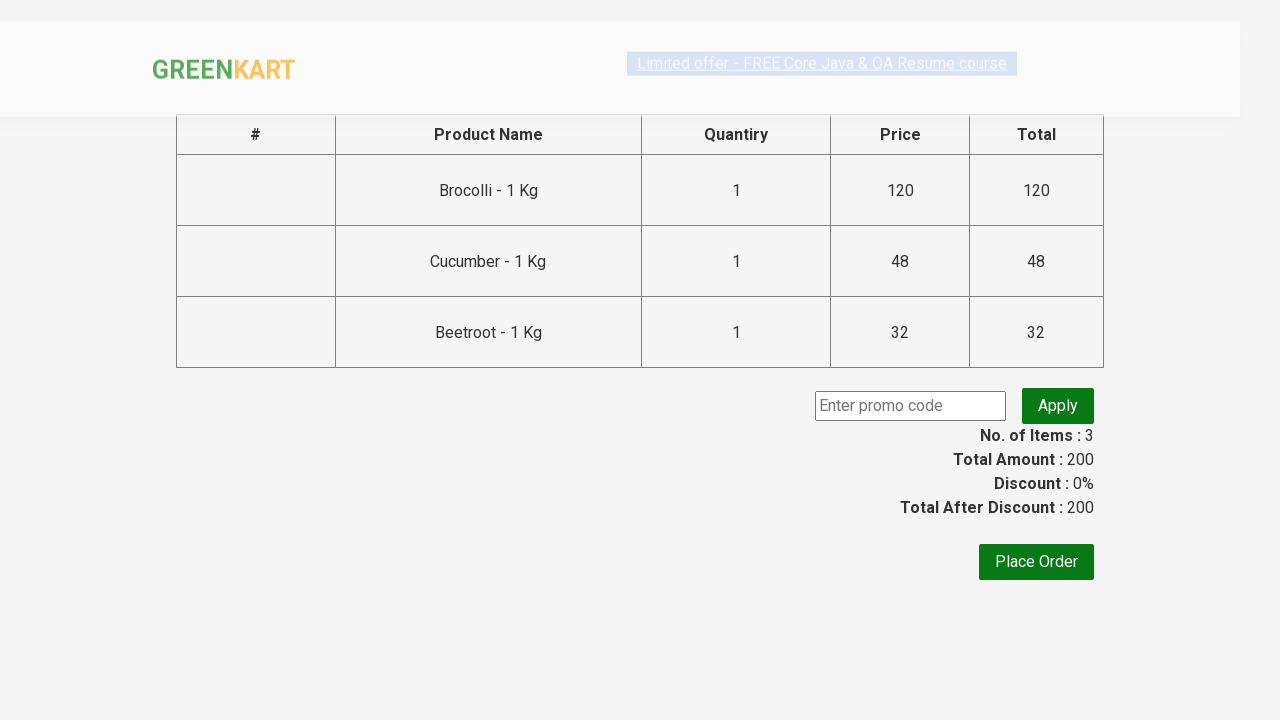

Entered promo code 'rahulshettyacademy' in the promo code field on input.promoCode
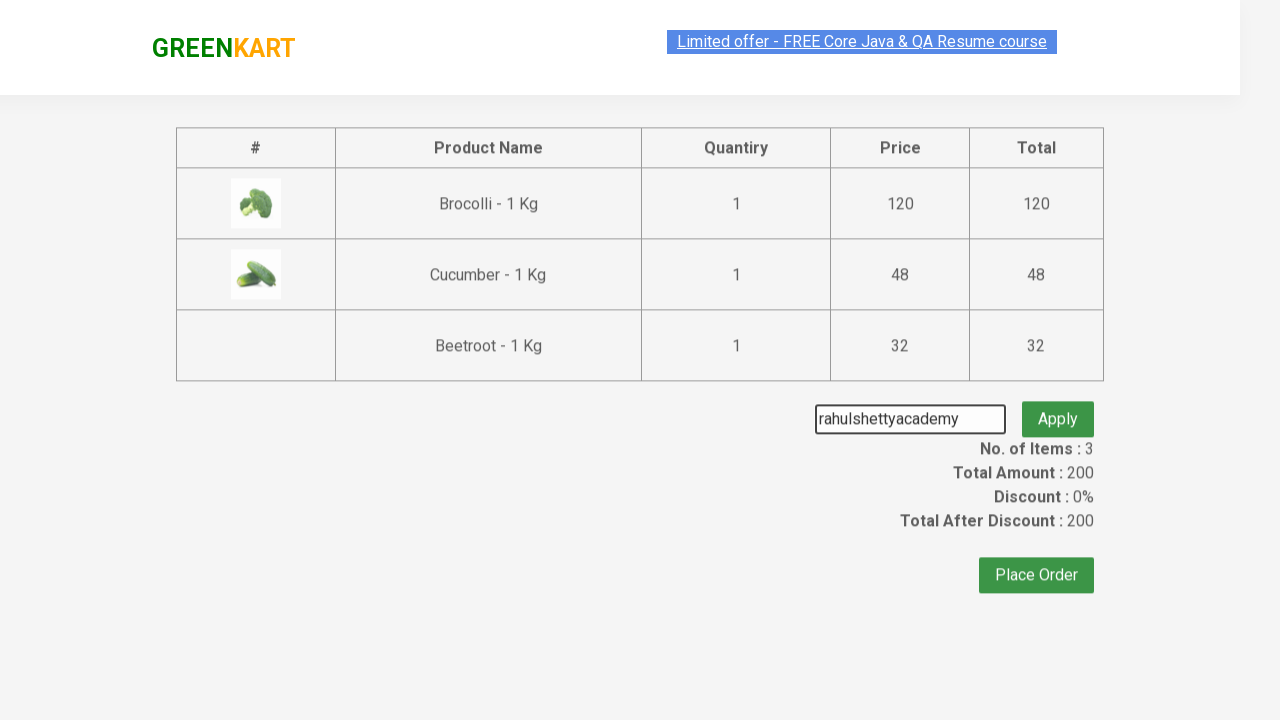

Clicked apply promo button to apply the discount code at (1058, 406) on button.promoBtn
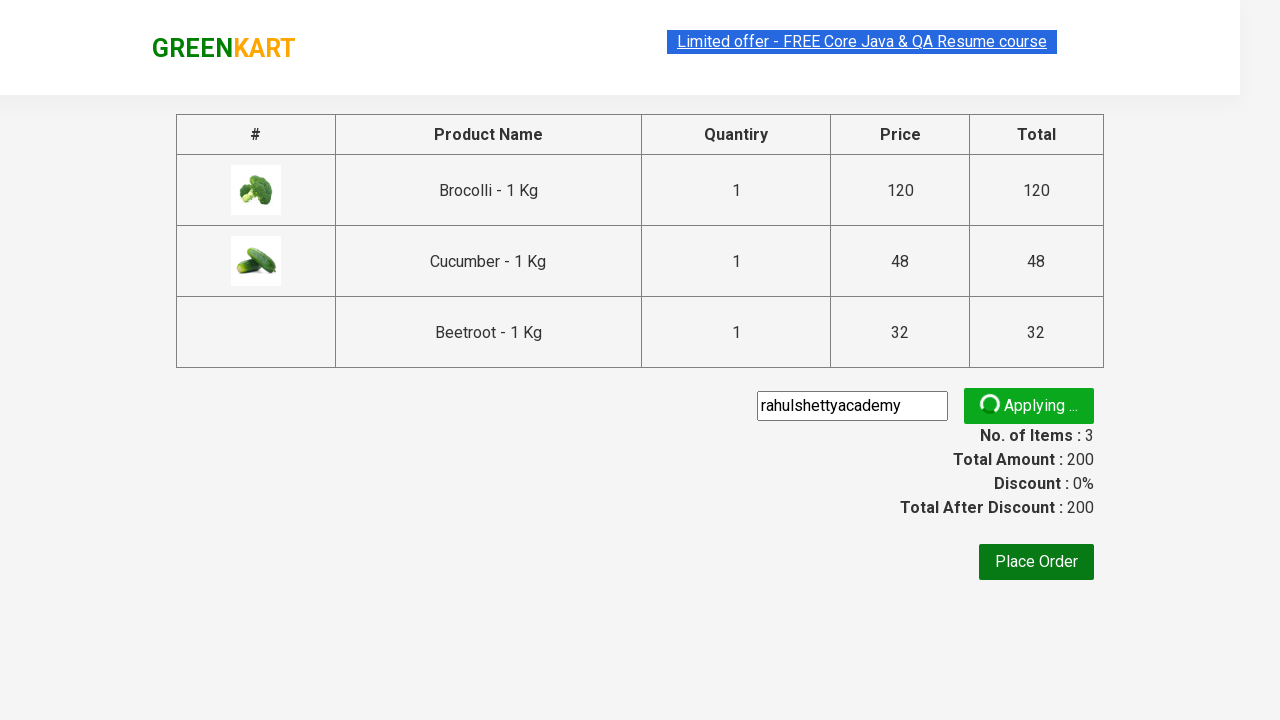

Waited for promo info message to appear confirming discount application
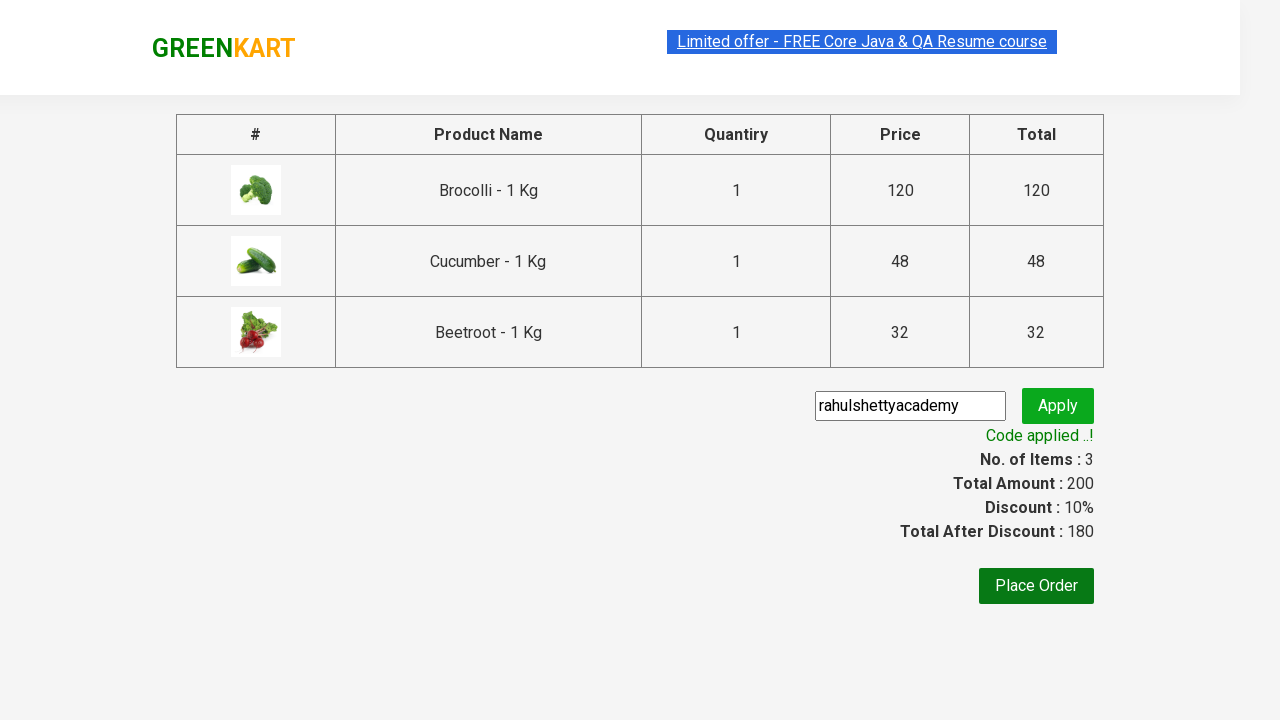

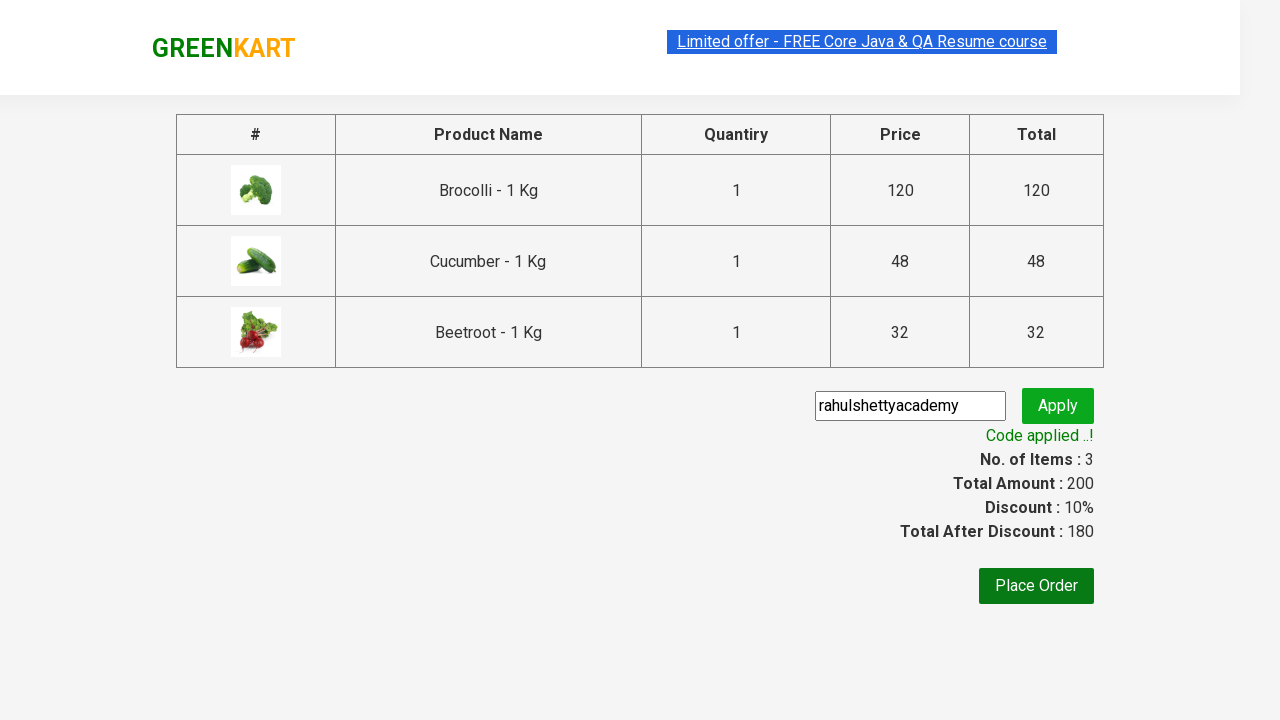